Verifies that the navigation bar element exists on the page by checking its id attribute

Starting URL: https://www.demoblaze.com/

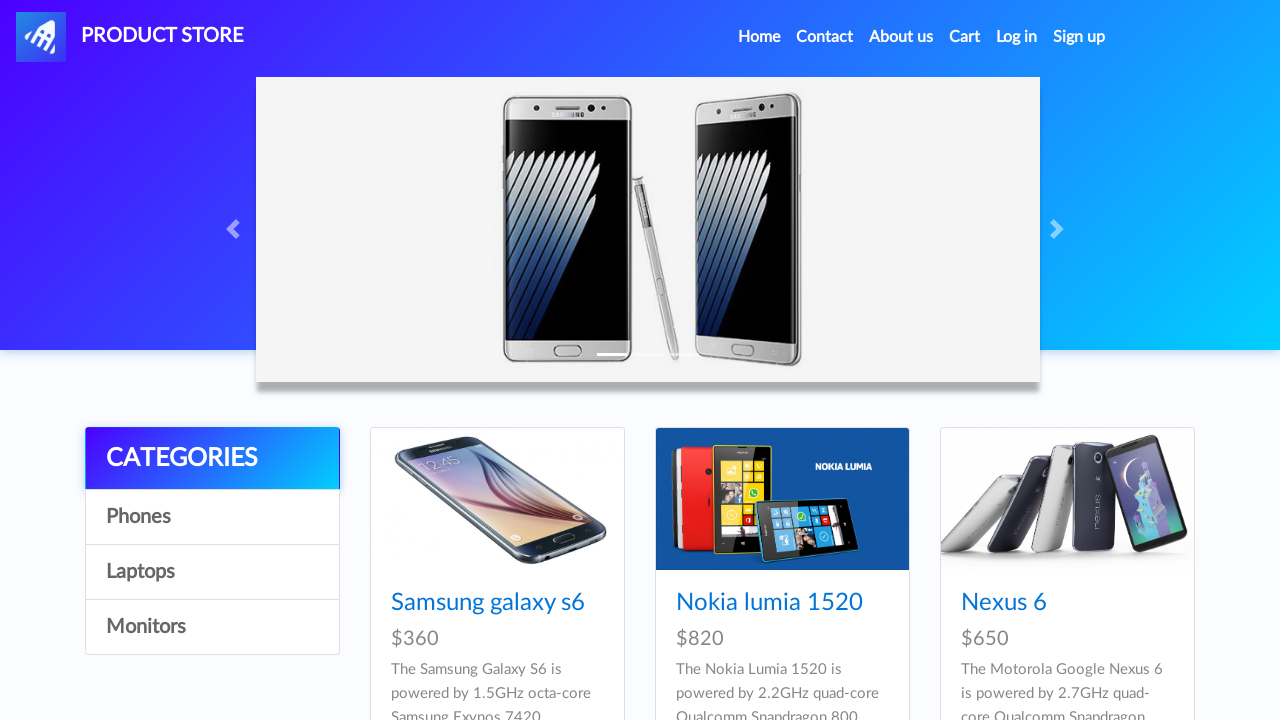

Navigated to https://www.demoblaze.com/
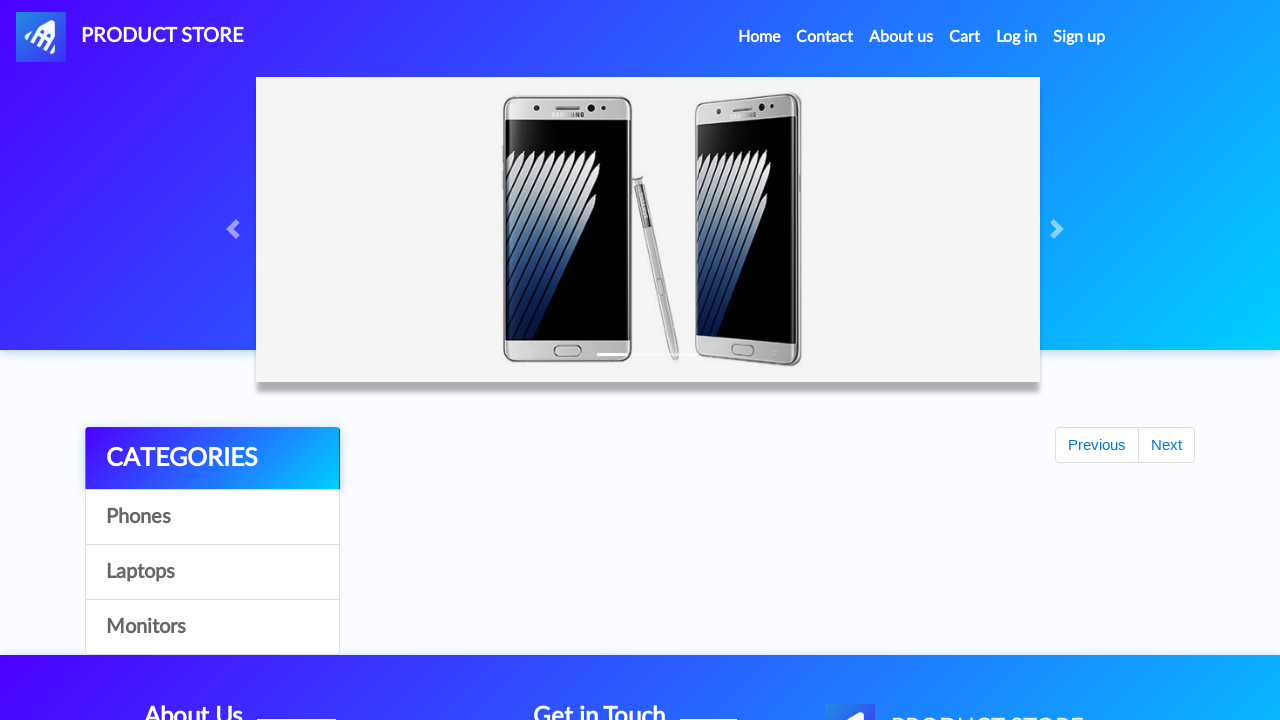

Located navbar element with id 'narvbarx'
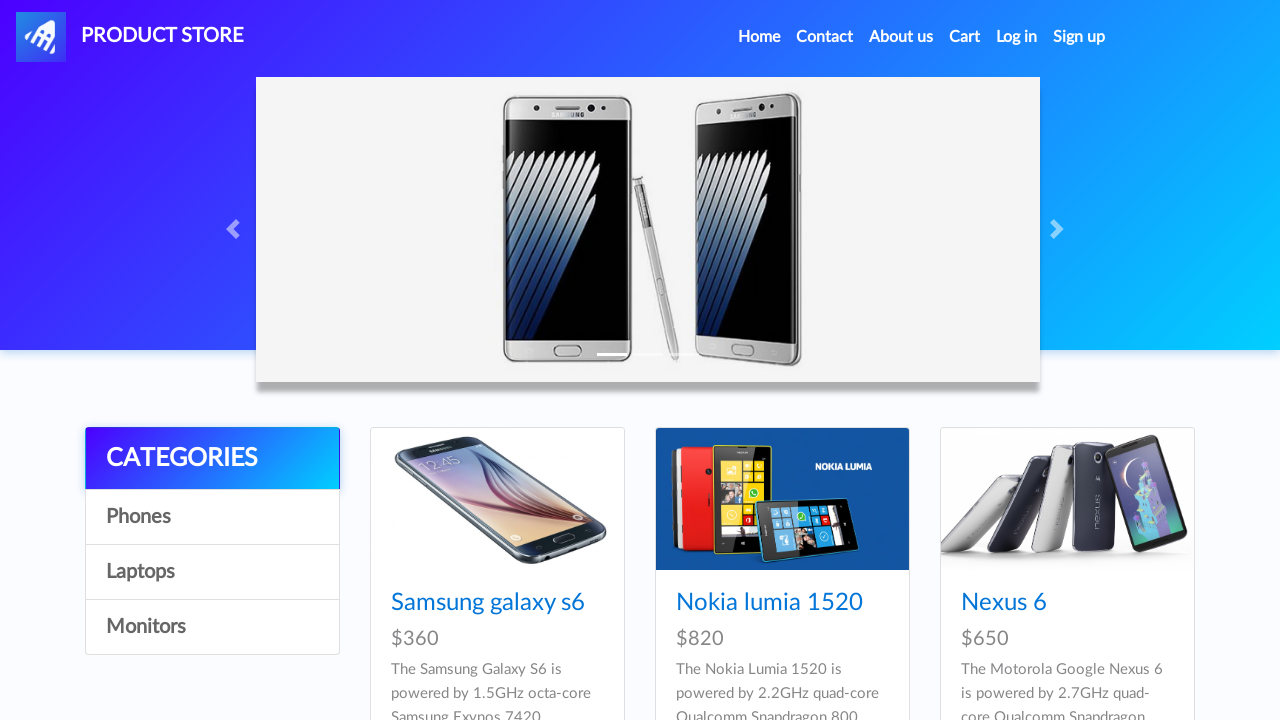

Verified navbar element has correct id attribute 'narvbarx'
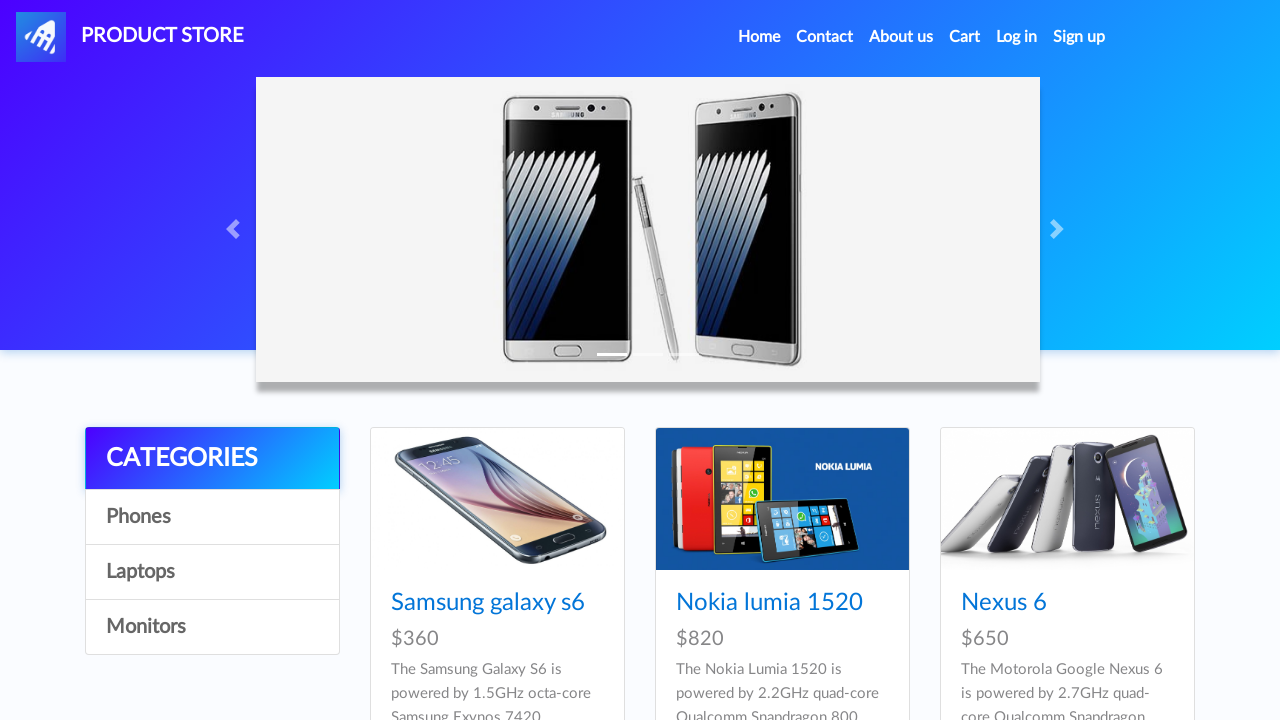

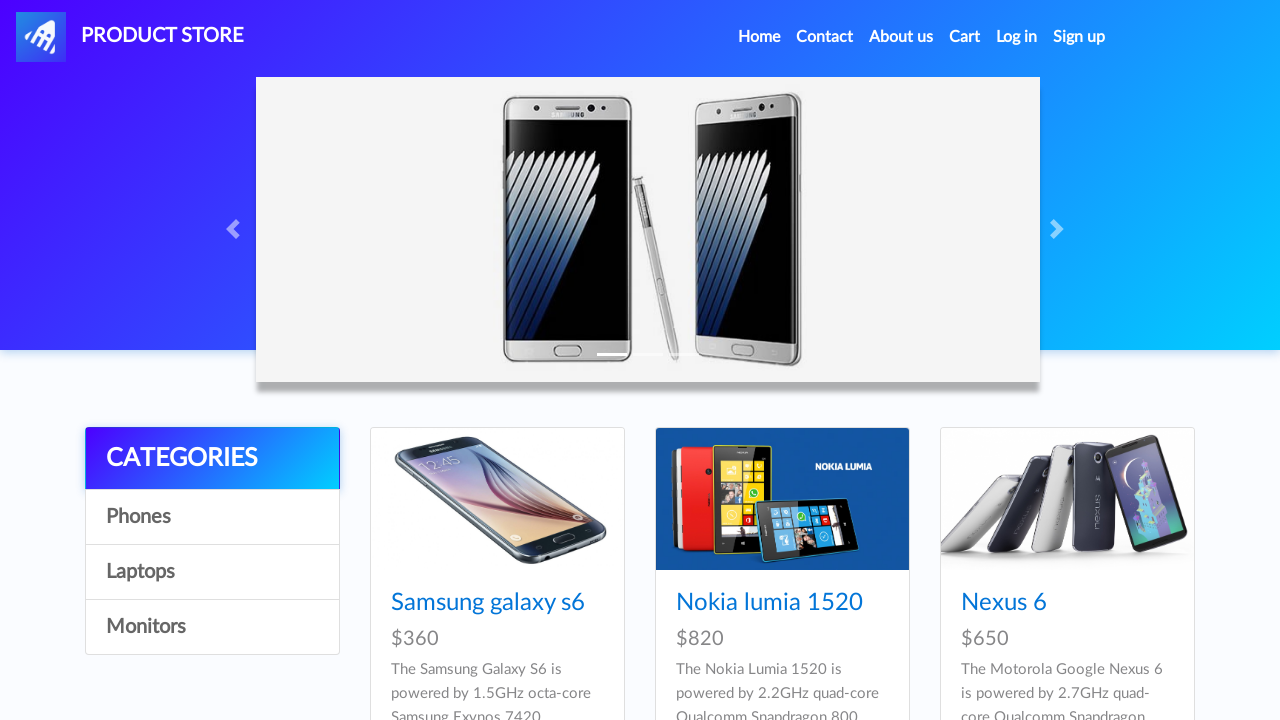